Tests form submission by filling out name, email, and address fields, then verifies the submitted data is displayed correctly

Starting URL: https://demoqa.com/text-box

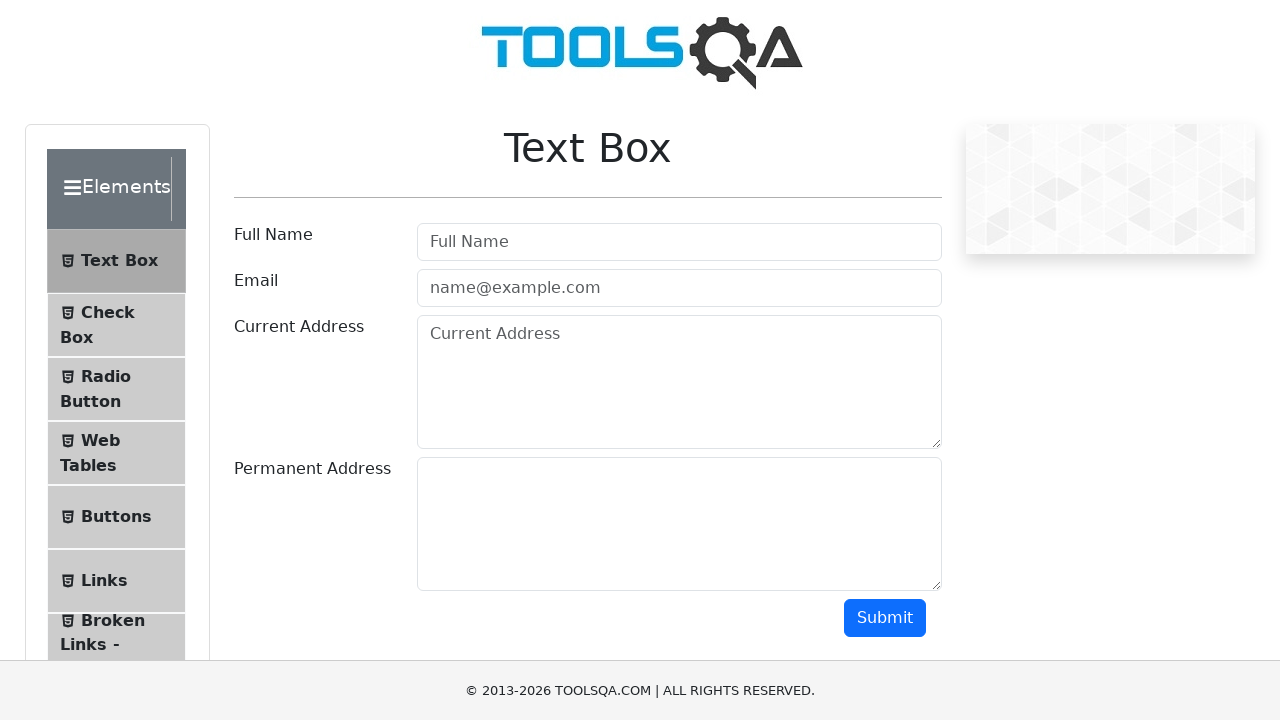

Filled full name field with 'Oleg Komarovv' on input#userName
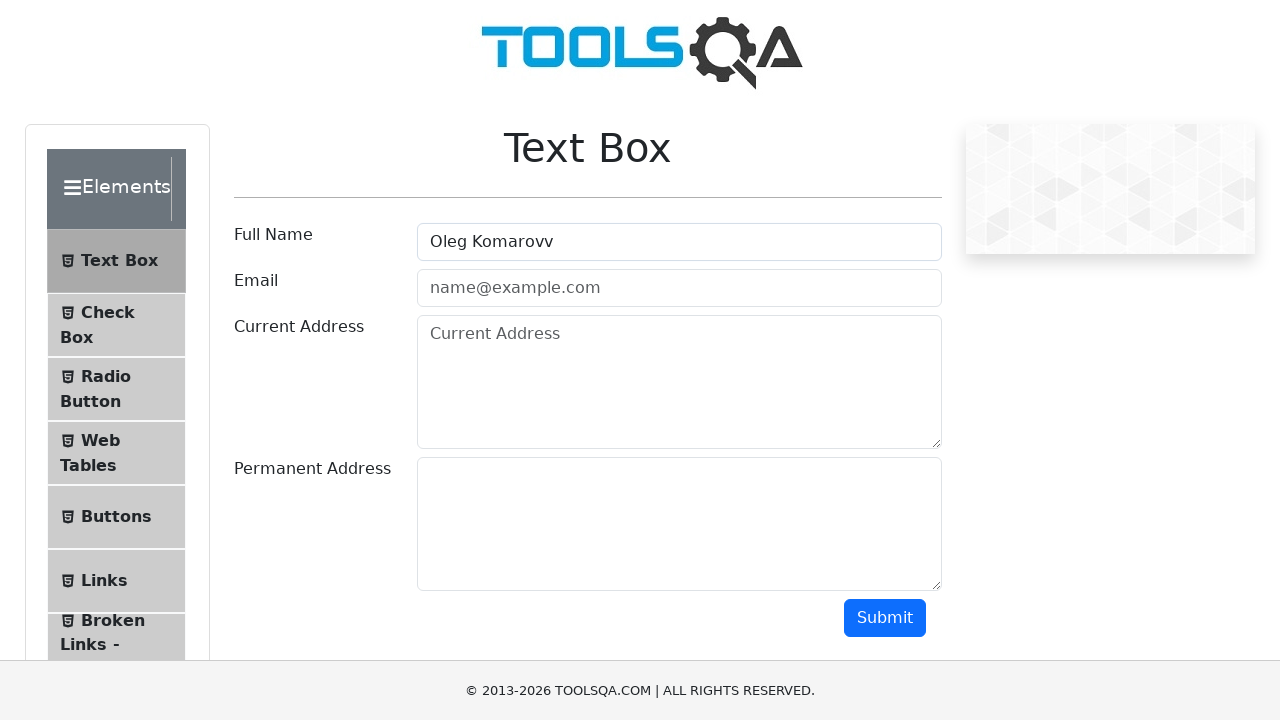

Filled email field with 'wwwleningrad@gori.com' on input#userEmail
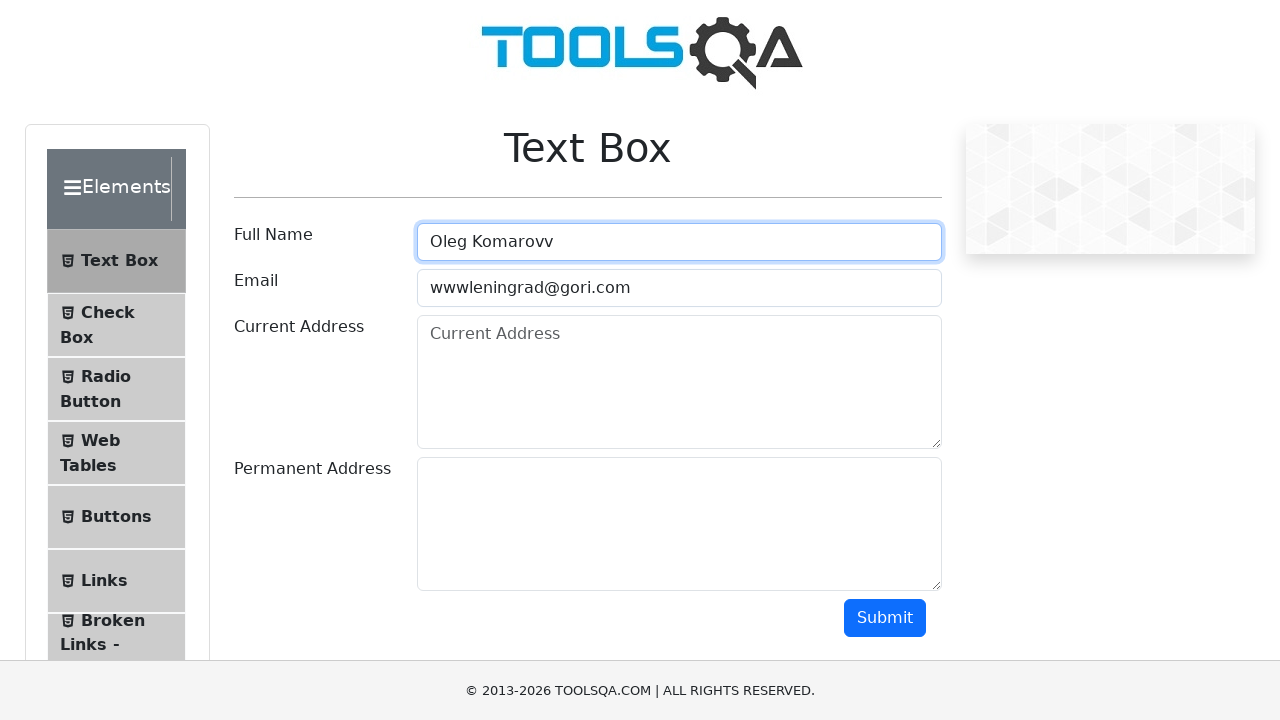

Filled current address field with Russian text on textarea#currentAddress
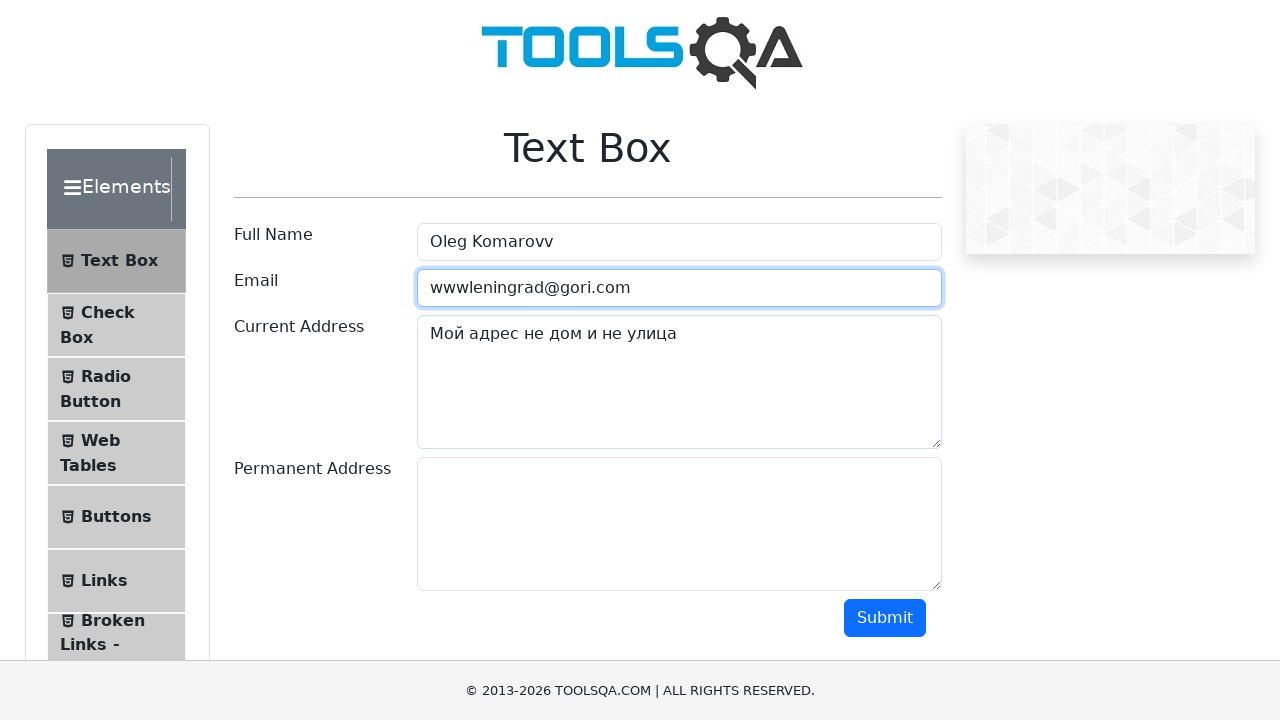

Filled permanent address field with Russian text on textarea#permanentAddress
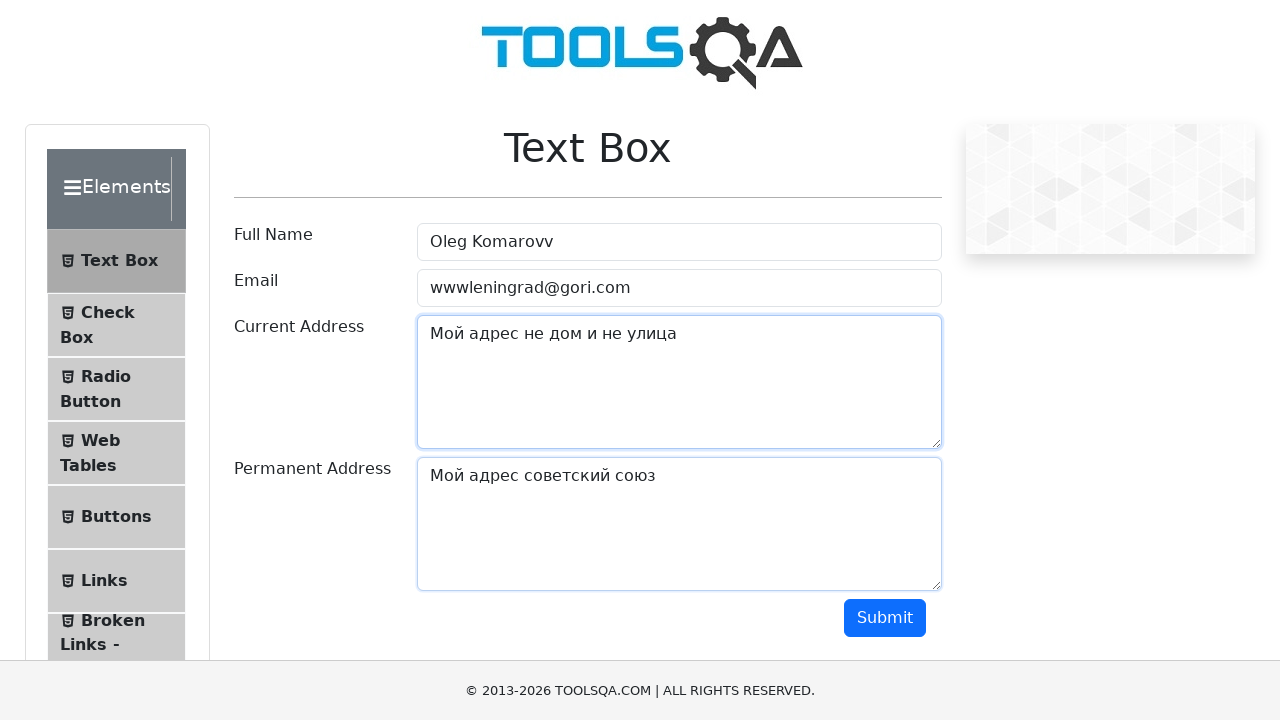

Clicked submit button to submit form at (885, 618) on button#submit
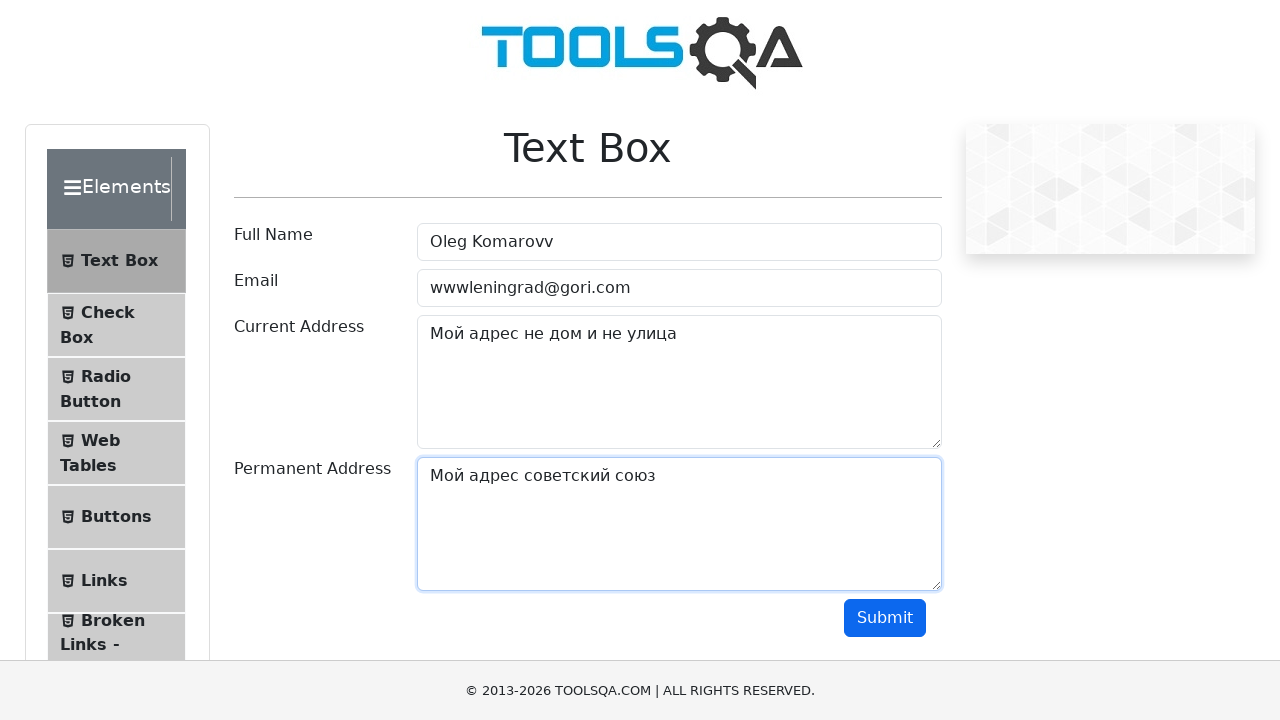

Waited for form submission results to appear
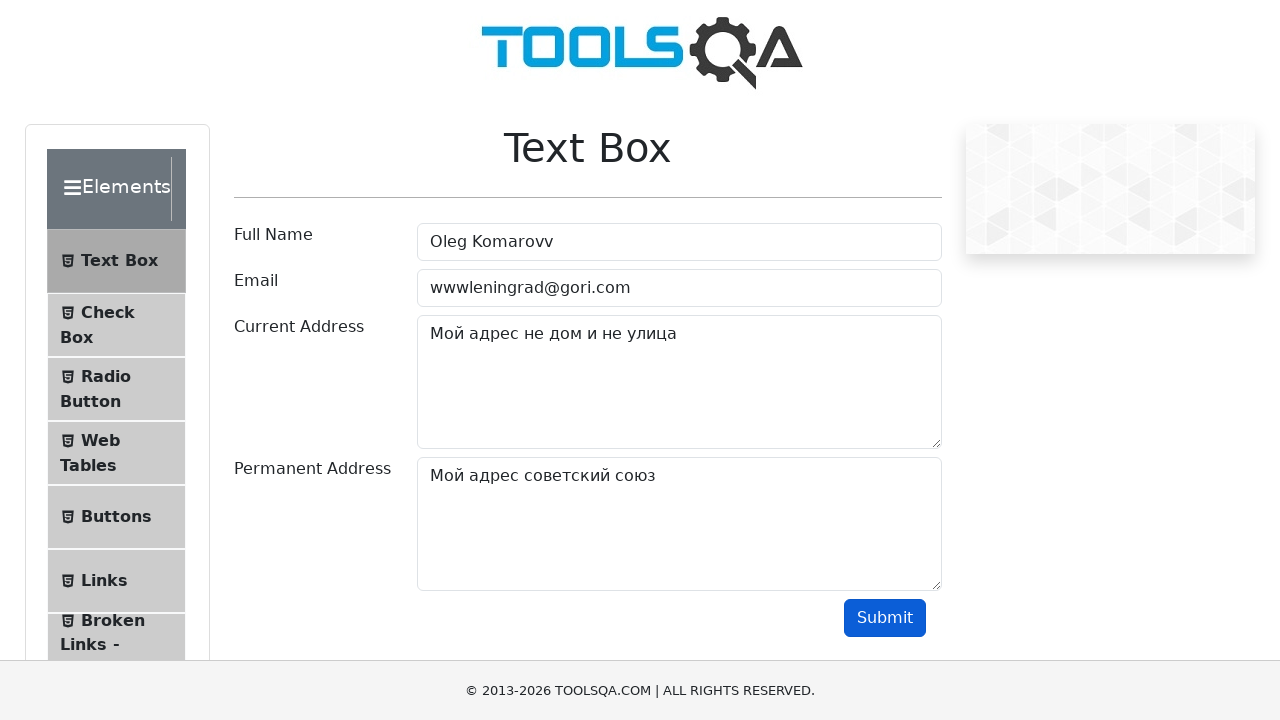

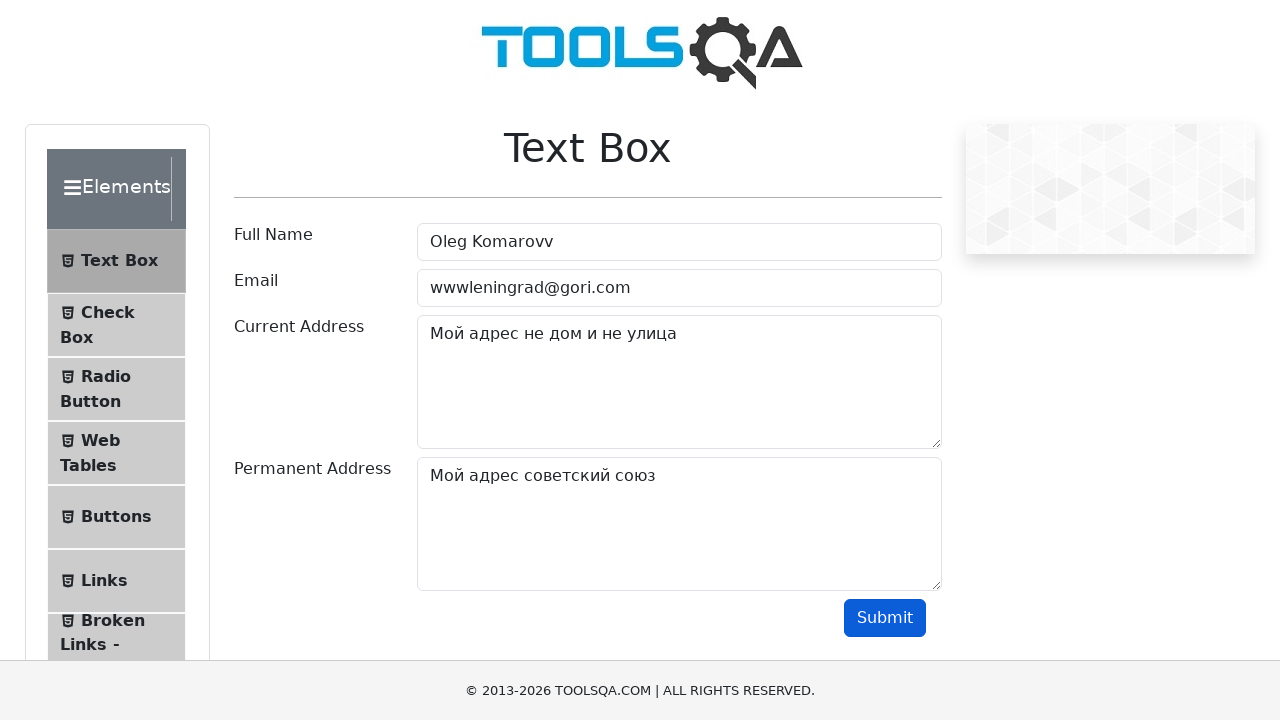